Tests infinite scroll functionality by pressing space and page down keys to scroll the page

Starting URL: https://the-internet.herokuapp.com/infinite_scroll

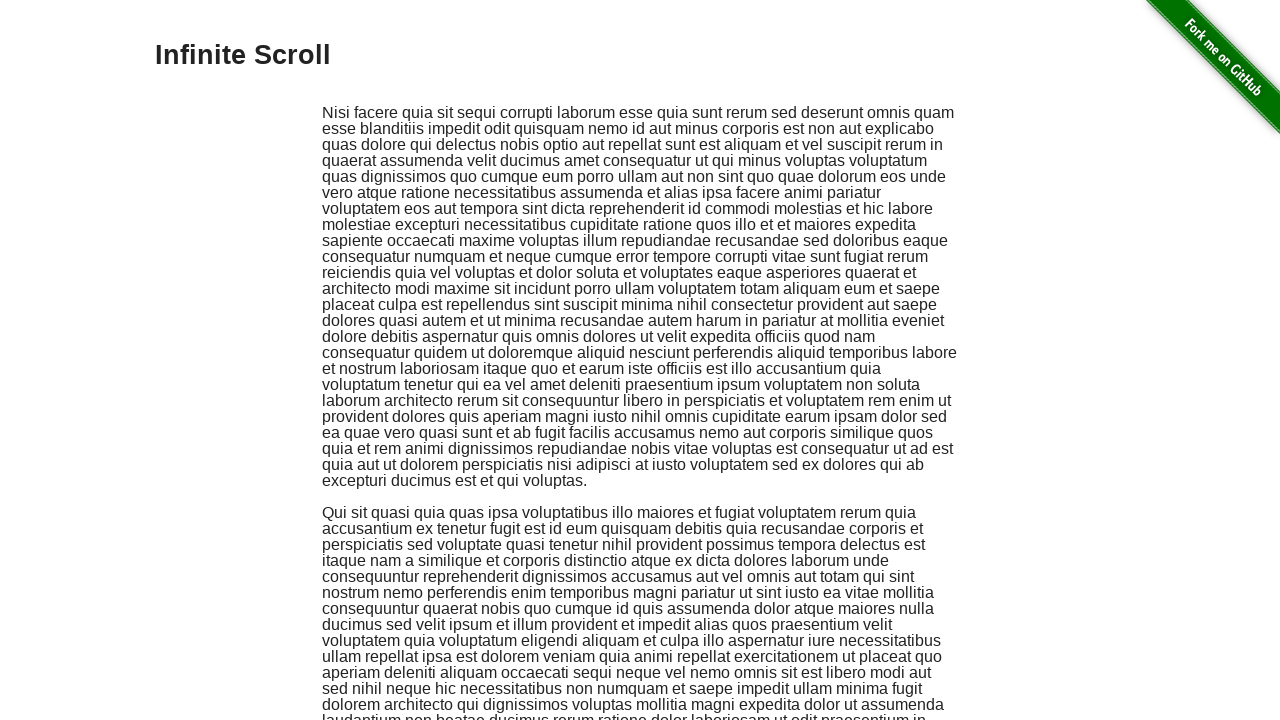

Pressed Space key to scroll page
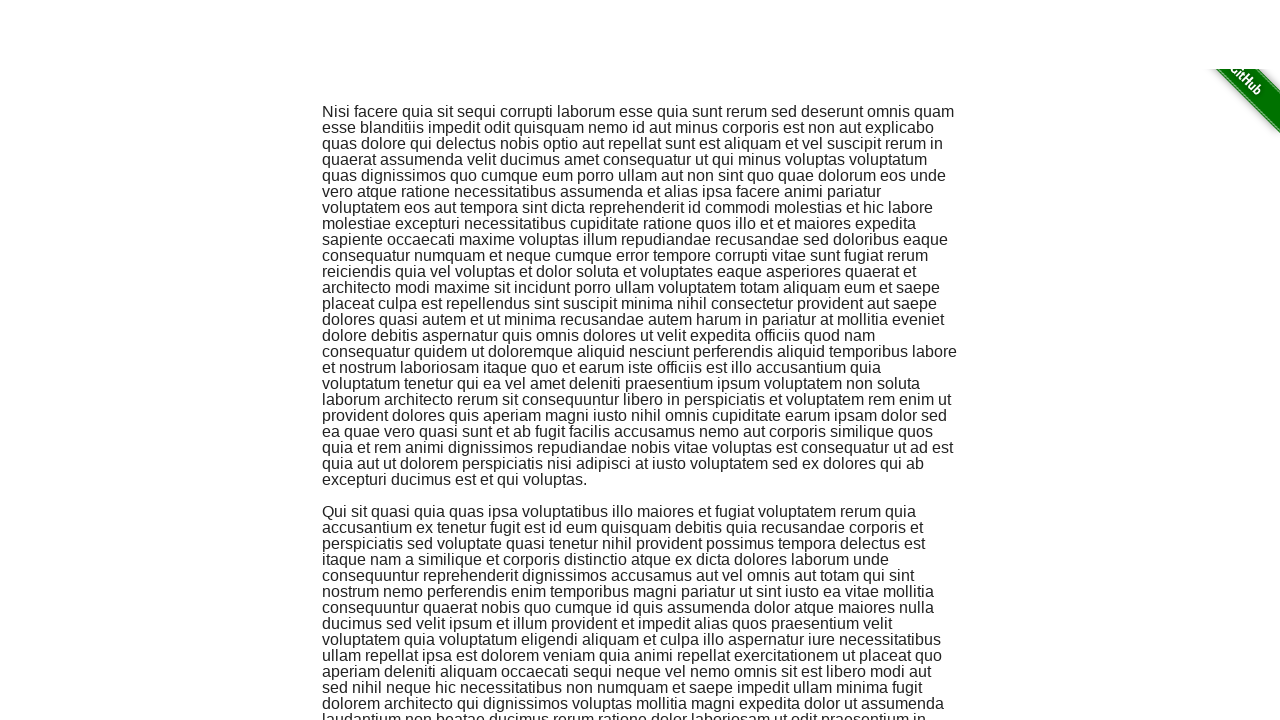

Pressed Space key again to scroll further
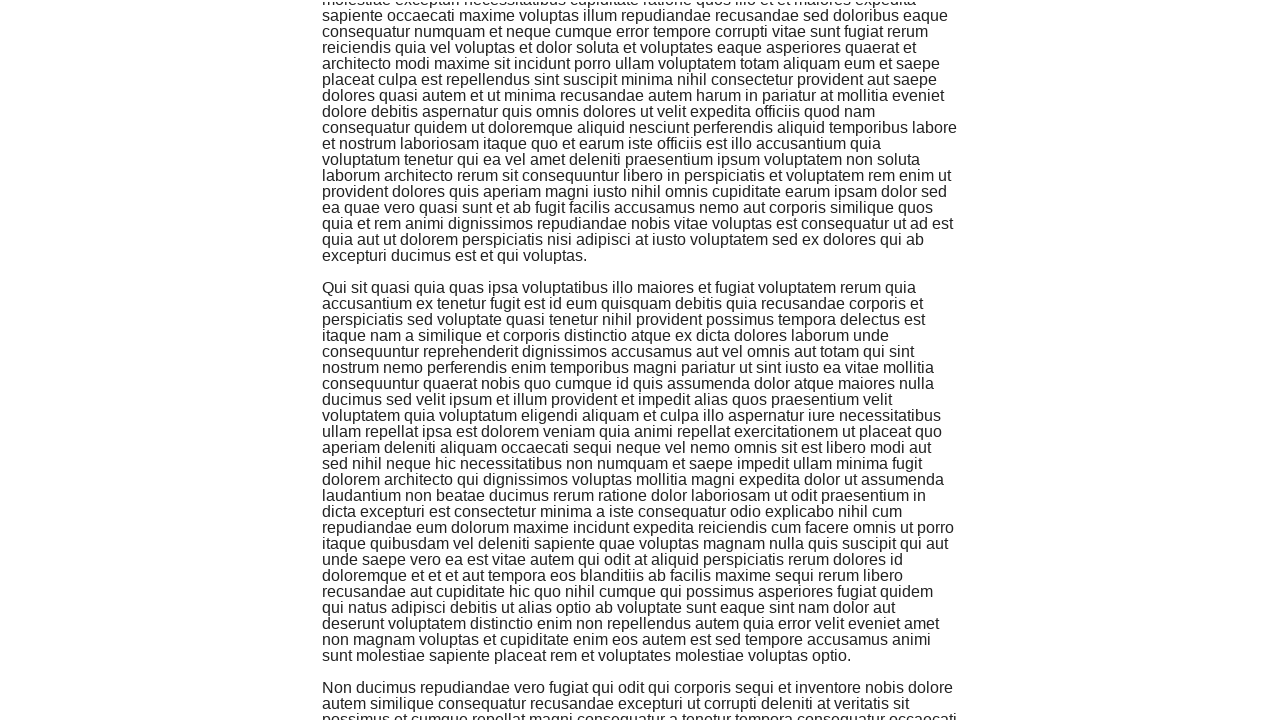

Pressed PageDown key to scroll more on infinite scroll page
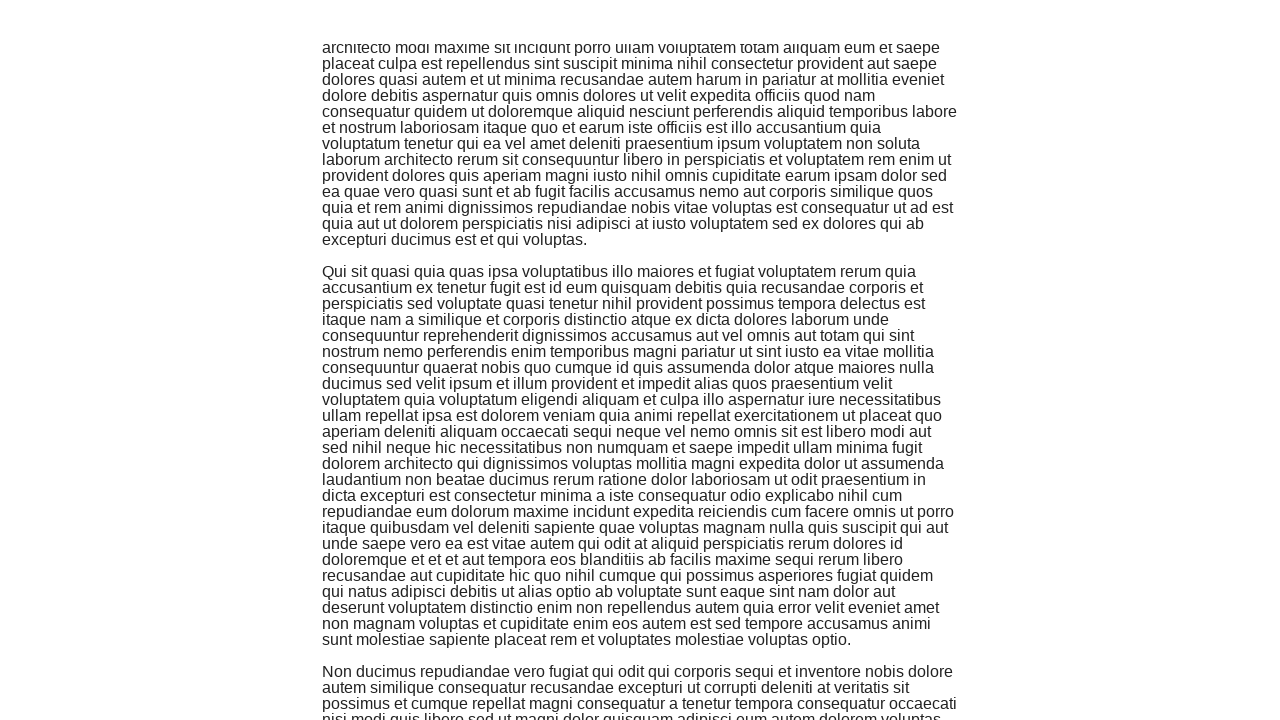

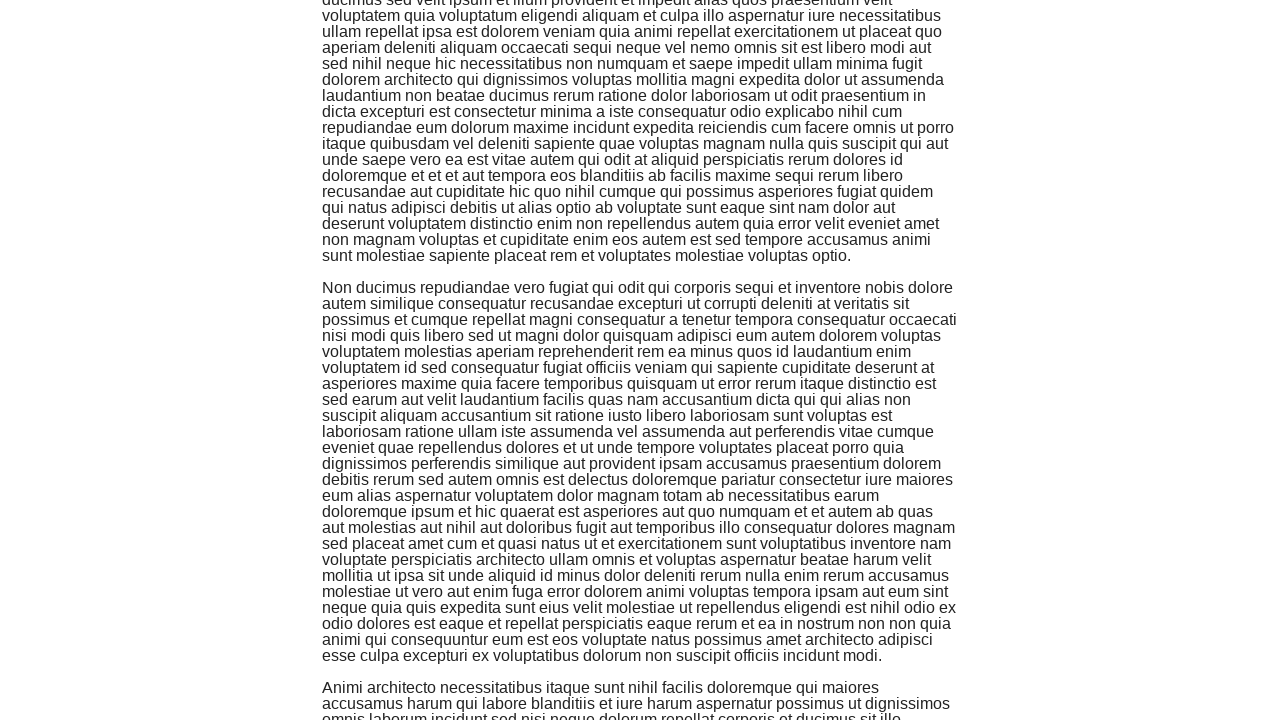